Tests various mouse and keyboard actions on a navigation element including right-click, shift-click, and keyboard key presses

Starting URL: https://demo.automationtesting.in/Register.html

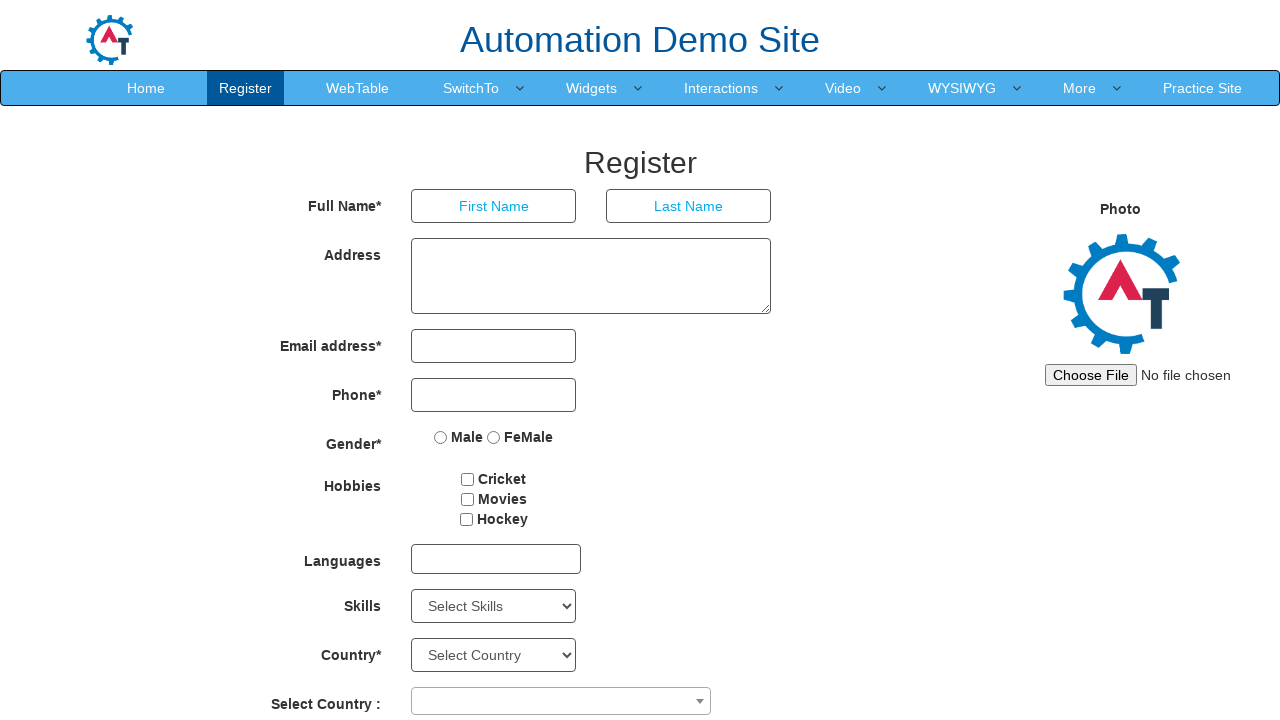

Right-clicked on SwitchTo dropdown element
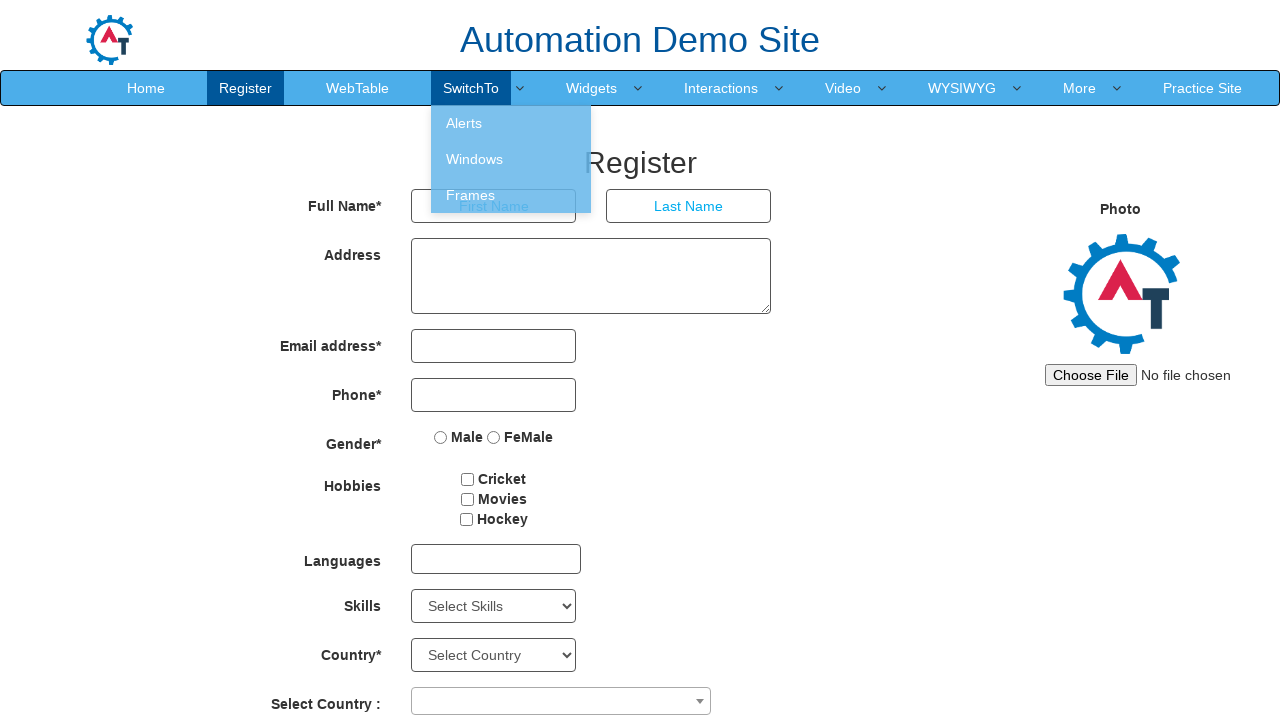

Shift-clicked on SwitchTo element
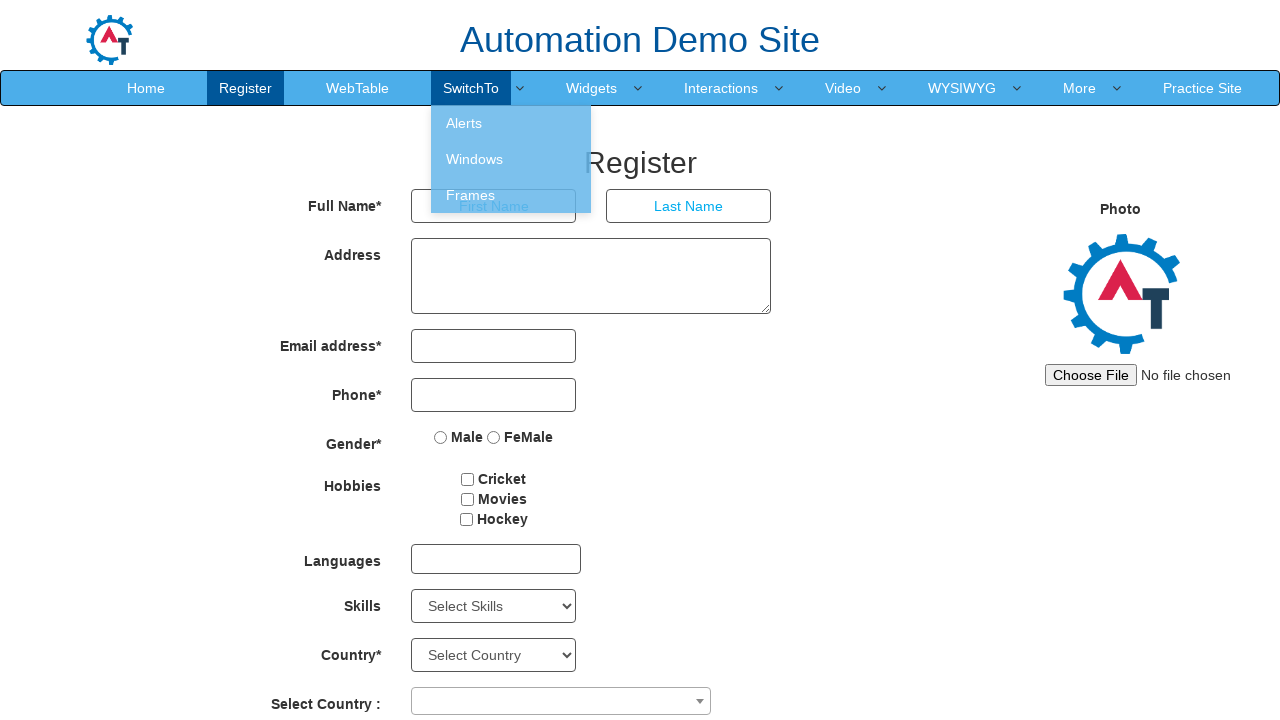

Pressed 'A' key on SwitchTo element
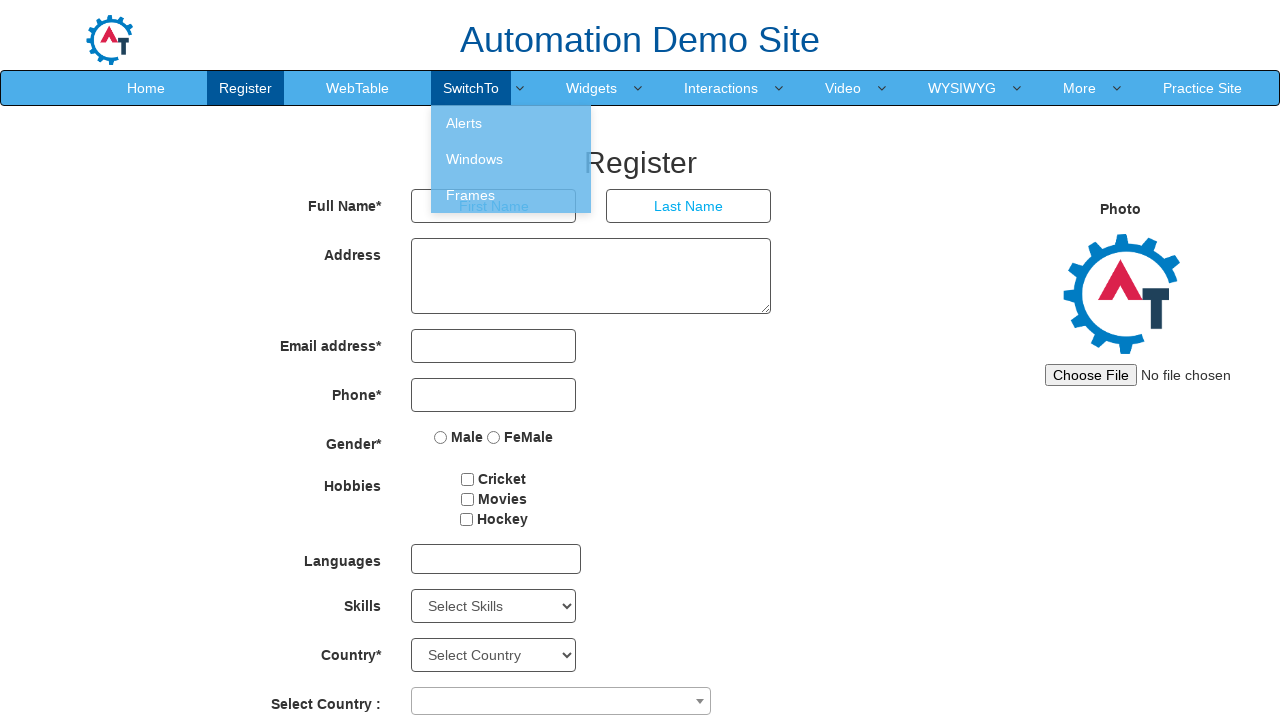

Pressed '$' special character key on SwitchTo element
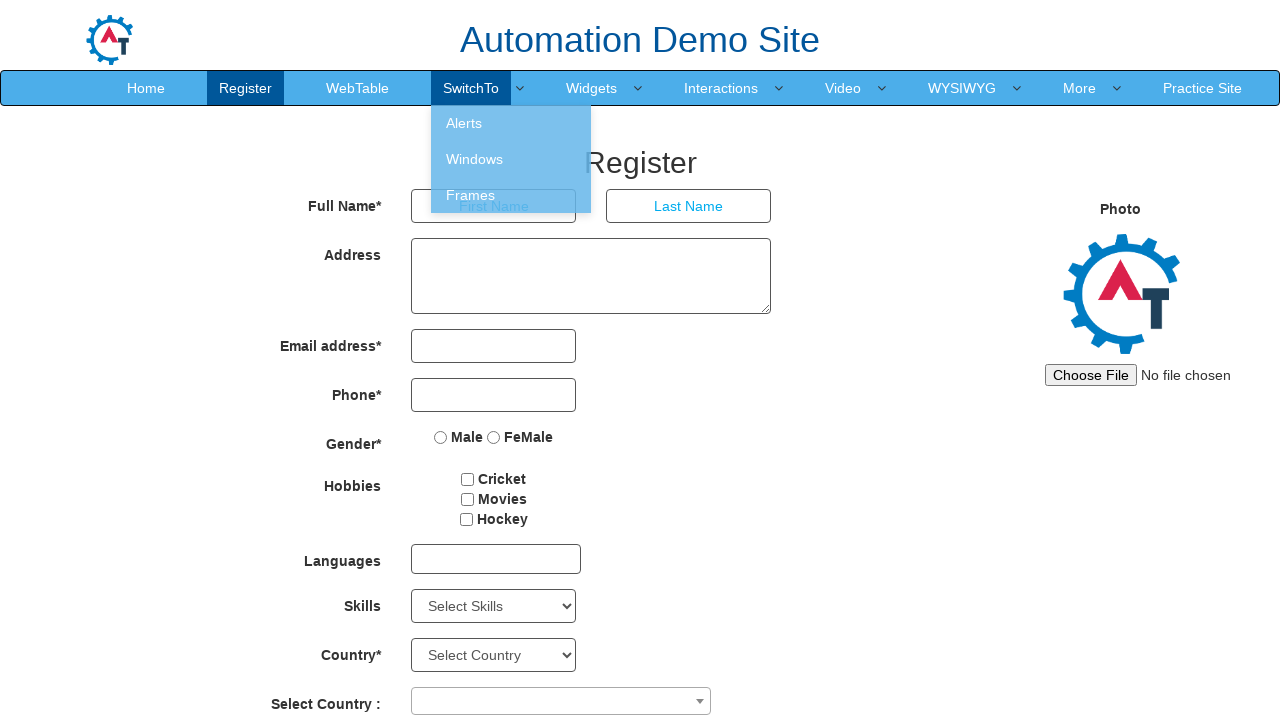

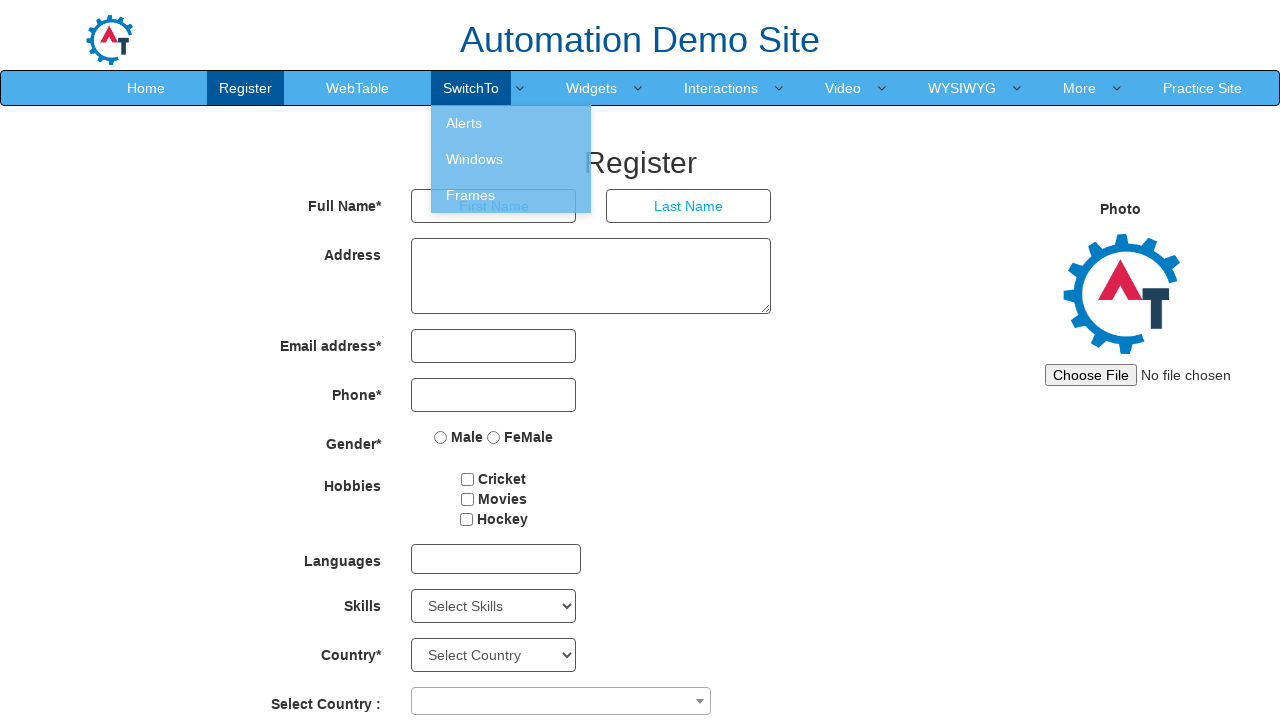